Navigates to Mars news page and waits for news content to load, verifying the presence of news articles

Starting URL: https://data-class-mars.s3.amazonaws.com/Mars/index.html

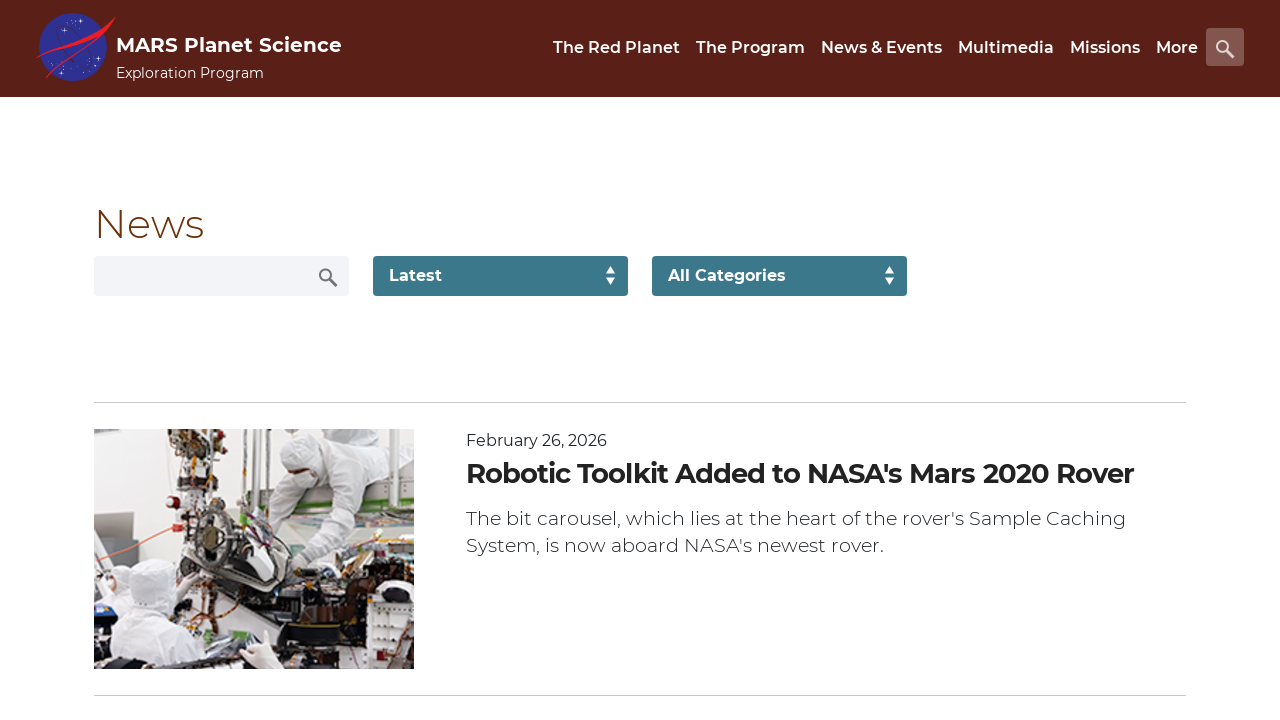

Navigated to Mars news page
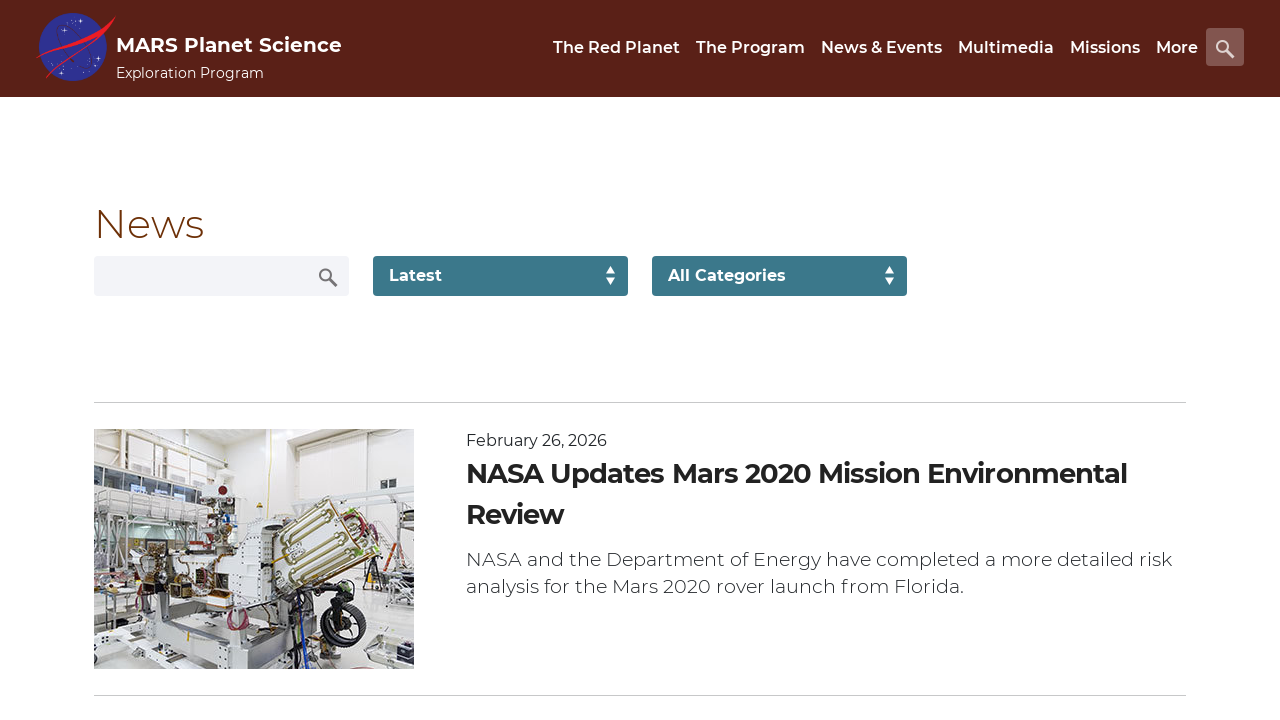

News content container loaded
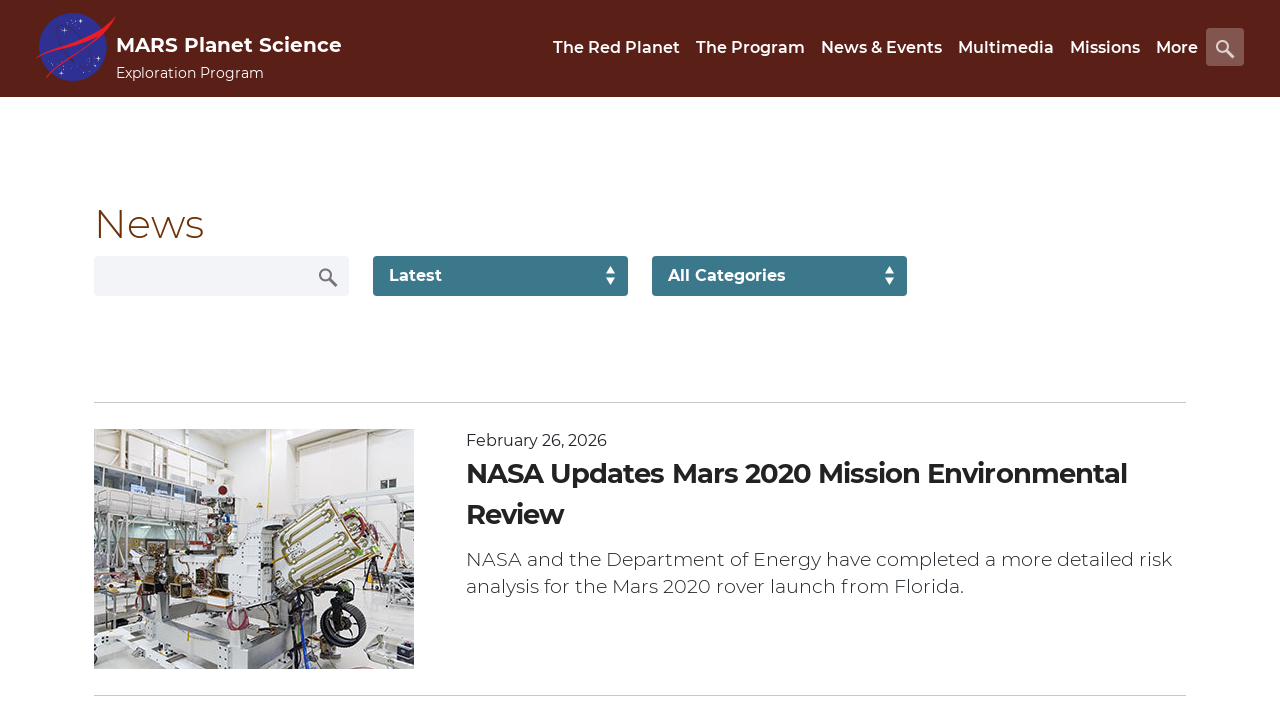

News article titles are present
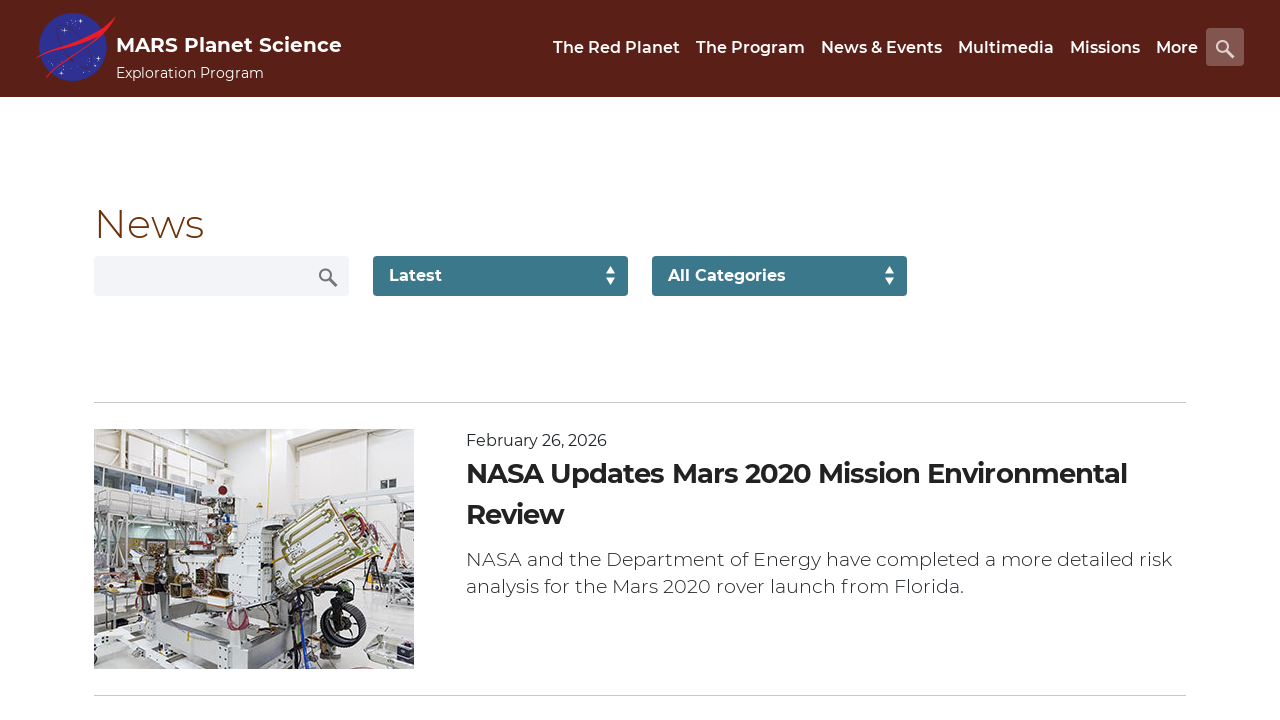

News article teaser body content is present
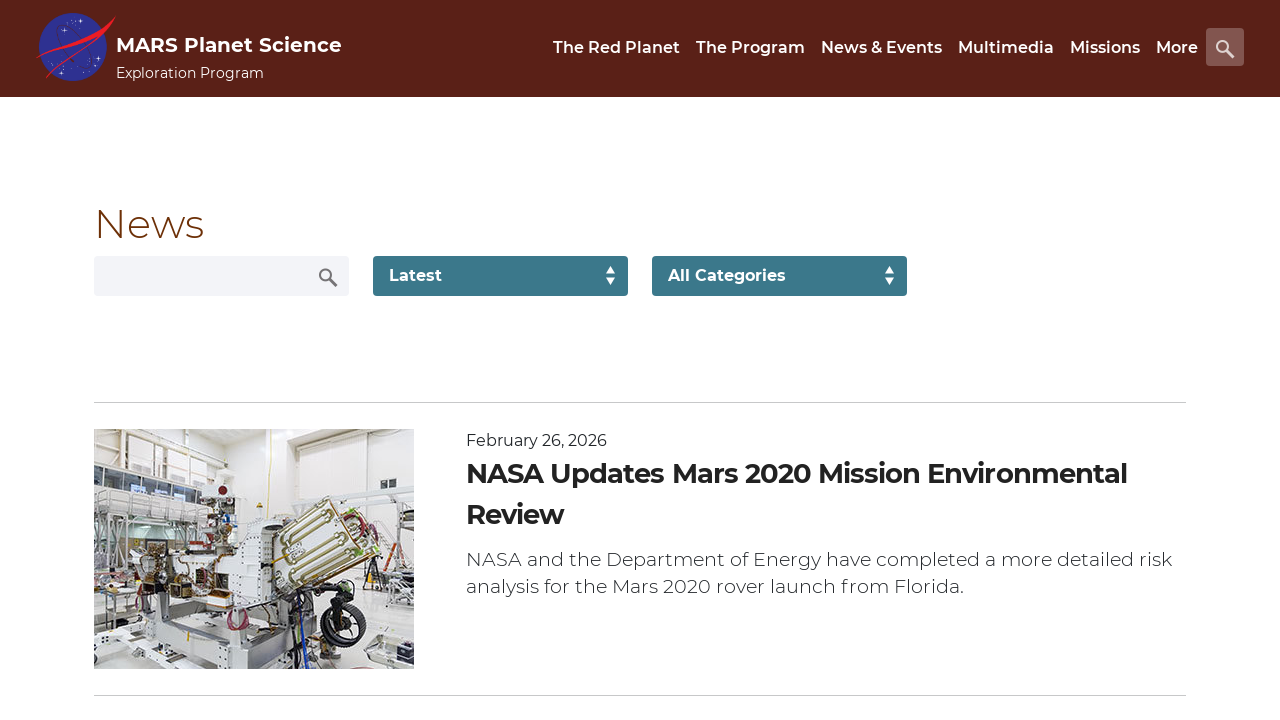

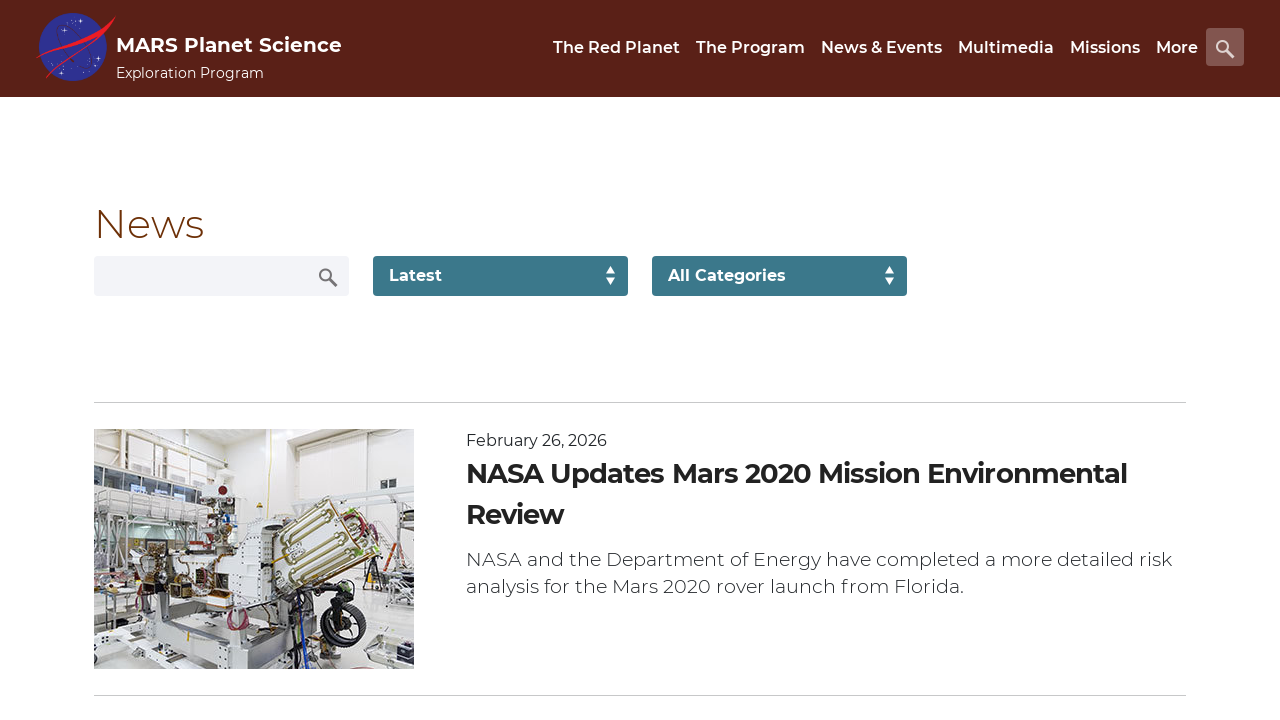